Tests interaction with a shadow DOM demo page by entering a username in an input field within a shadow root element

Starting URL: https://demoapps.qspiders.com/ui/shadow?sublist=0

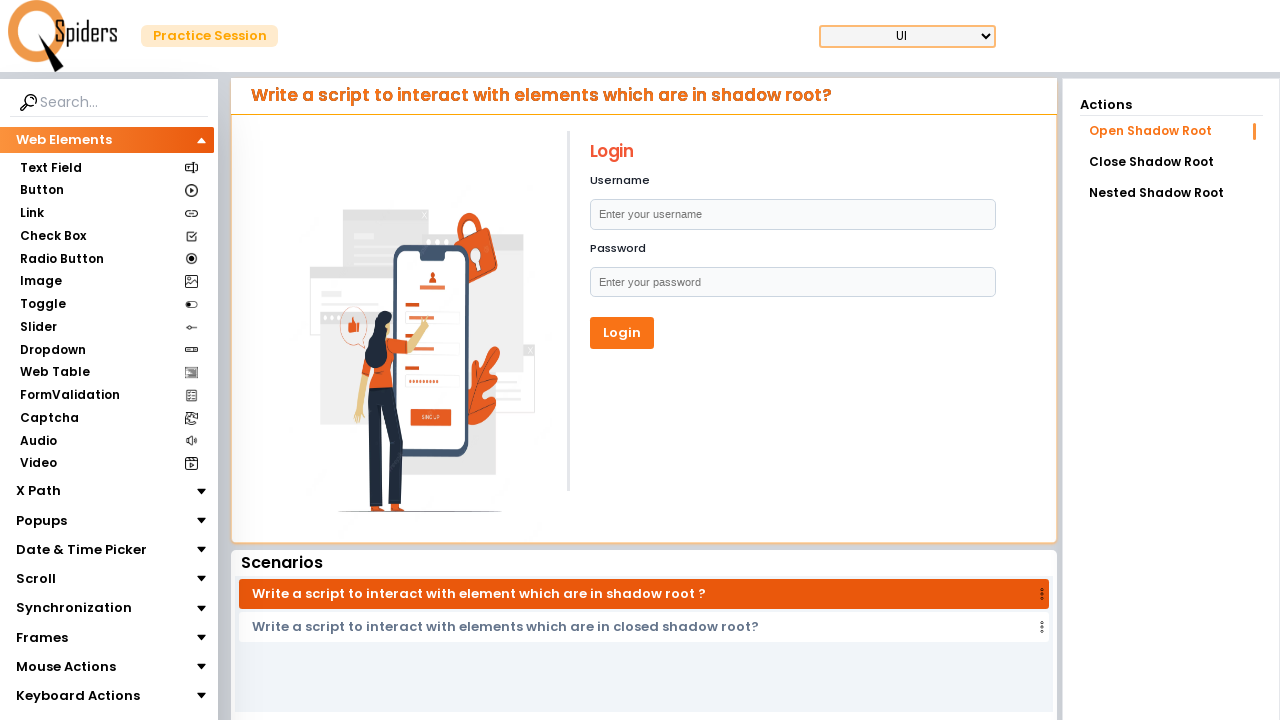

Filled username input field within shadow root with 'johnsmith42' on input[placeholder='Enter your username']
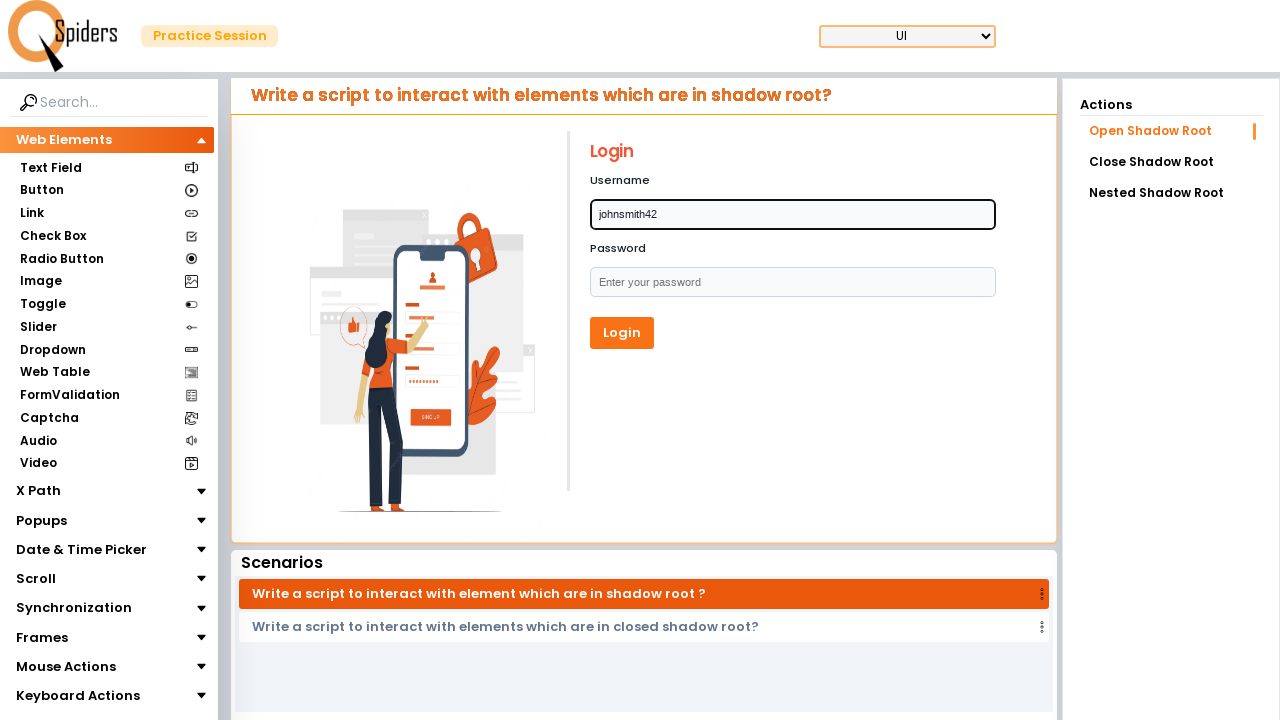

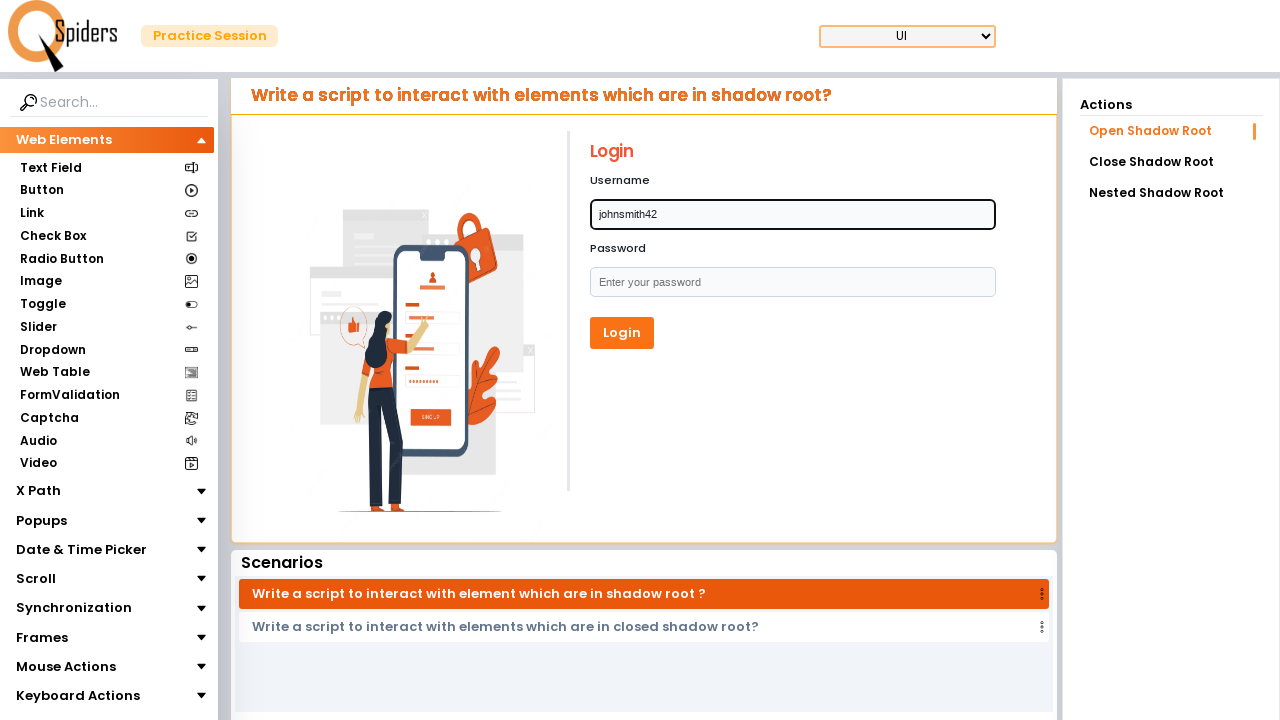